Tests email newsletter subscription form by entering an email address and clicking the submit button.

Starting URL: https://chadd.org/for-adults/overview/

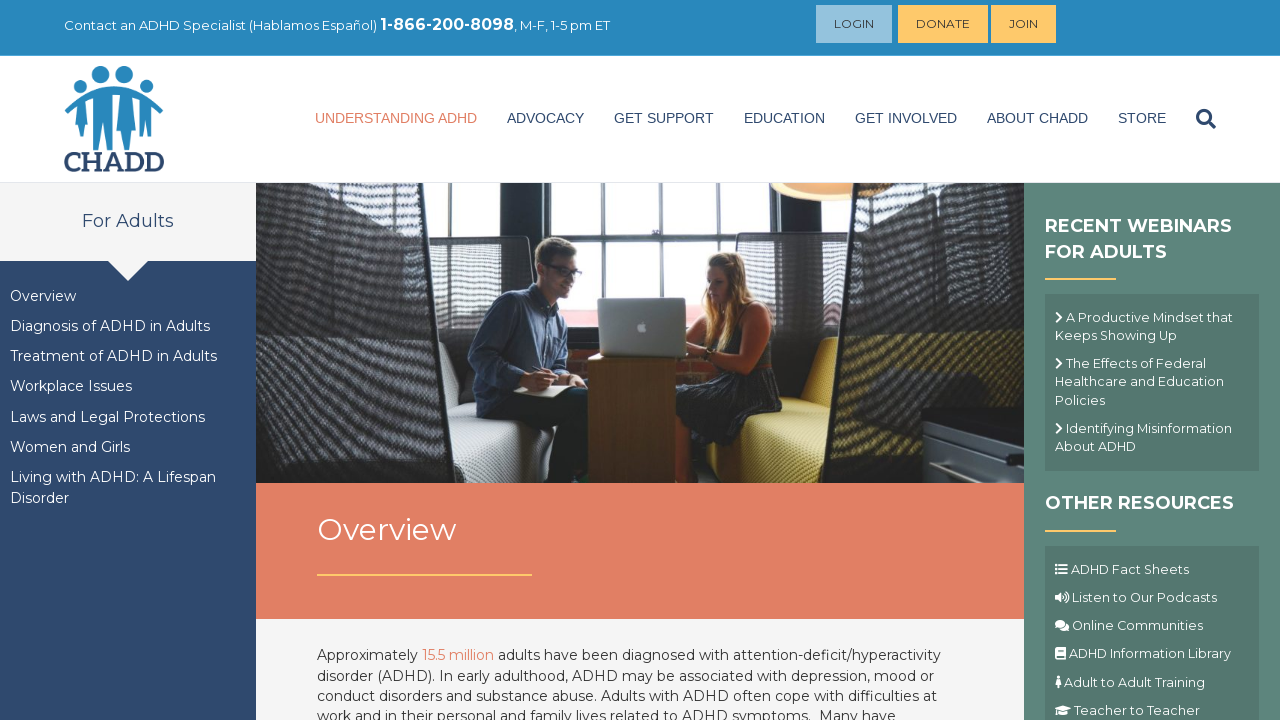

Filled email field with 'testuser7294@example.com' for newsletter subscription on input[name='EMAIL']
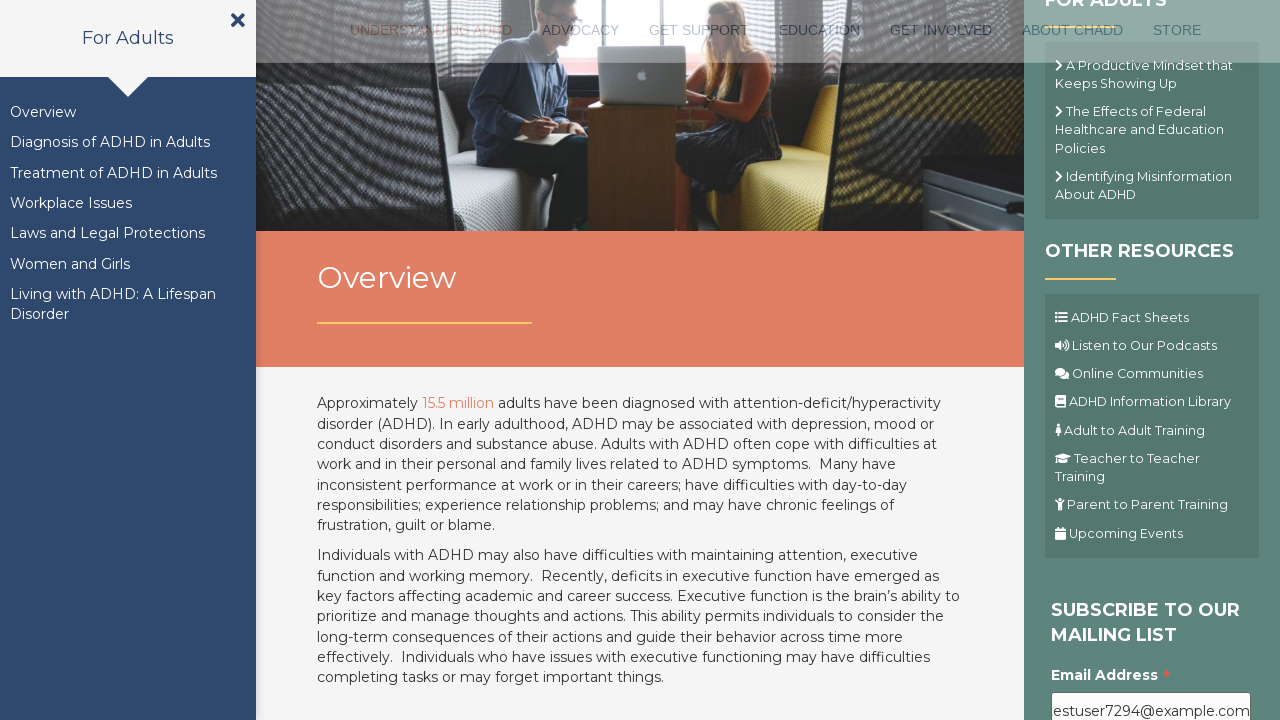

Clicked submit button to subscribe to newsletter at (1111, 361) on .button
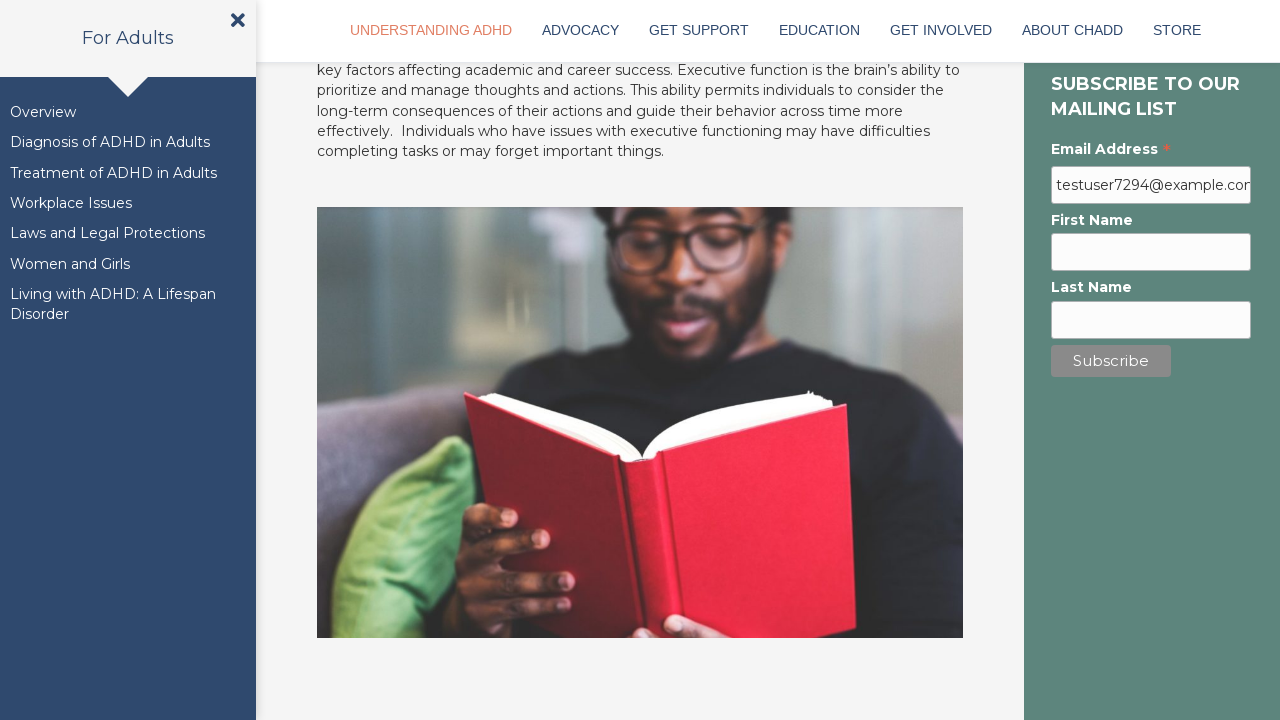

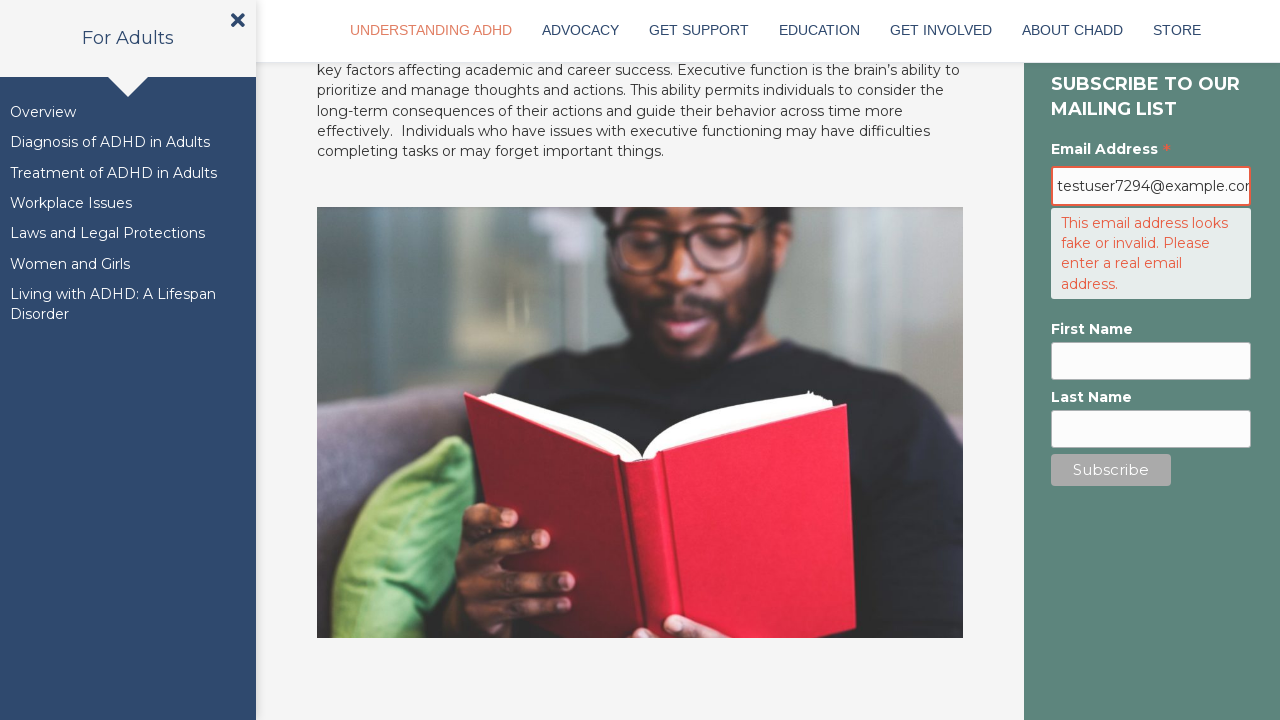